Tests click-and-hold selection by dragging from first item to fourth item in a selectable grid, verifying 4 items become selected

Starting URL: https://jqueryui.com/resources/demos/selectable/display-grid.html

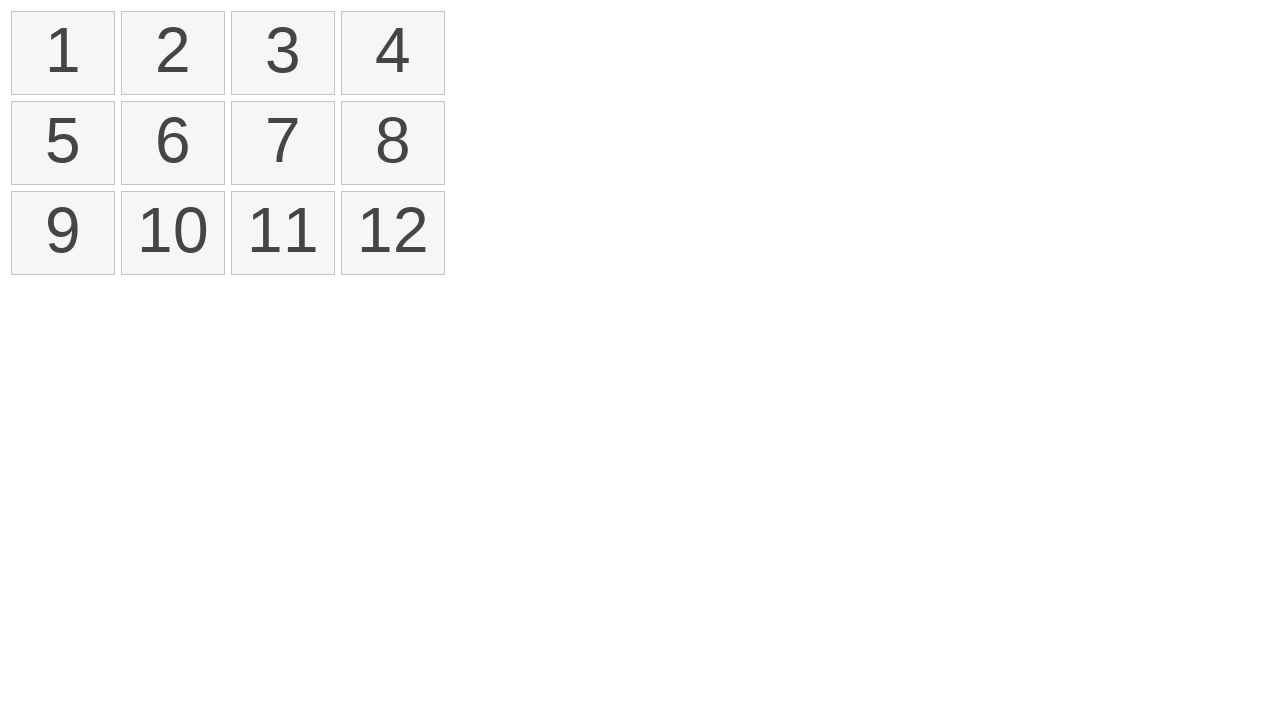

Located all selectable items in the grid
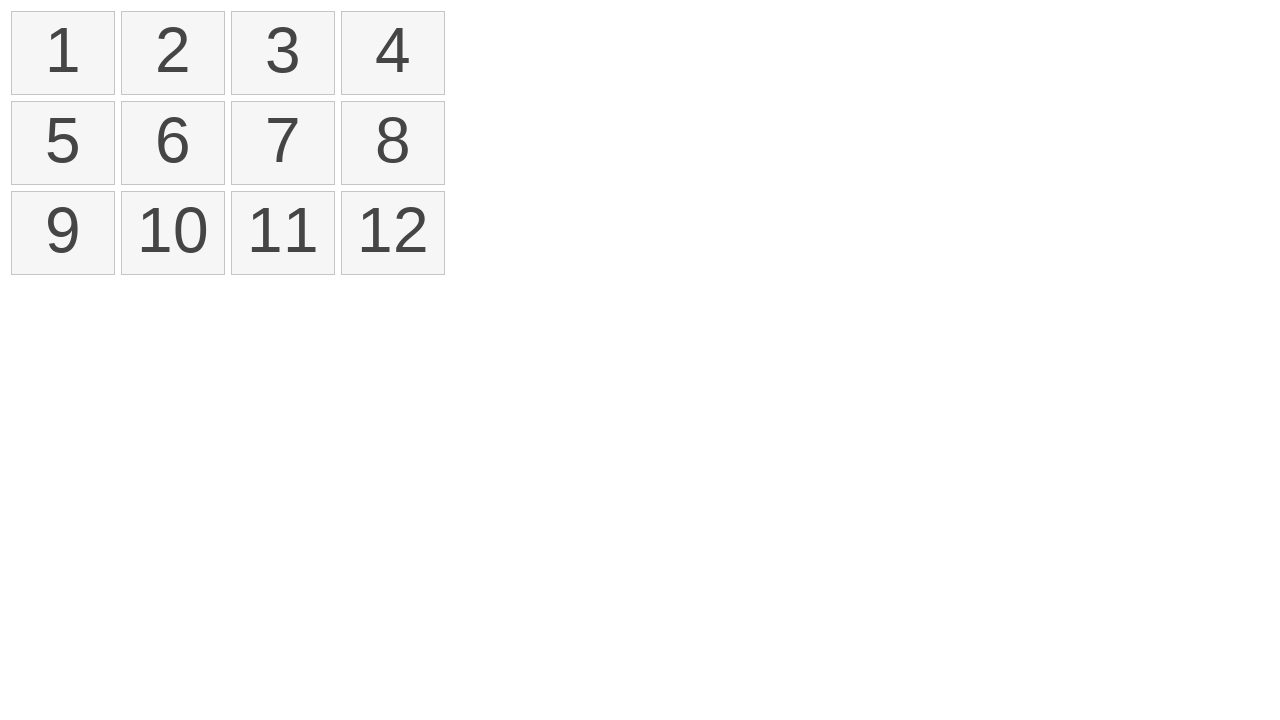

Located first item in selectable list
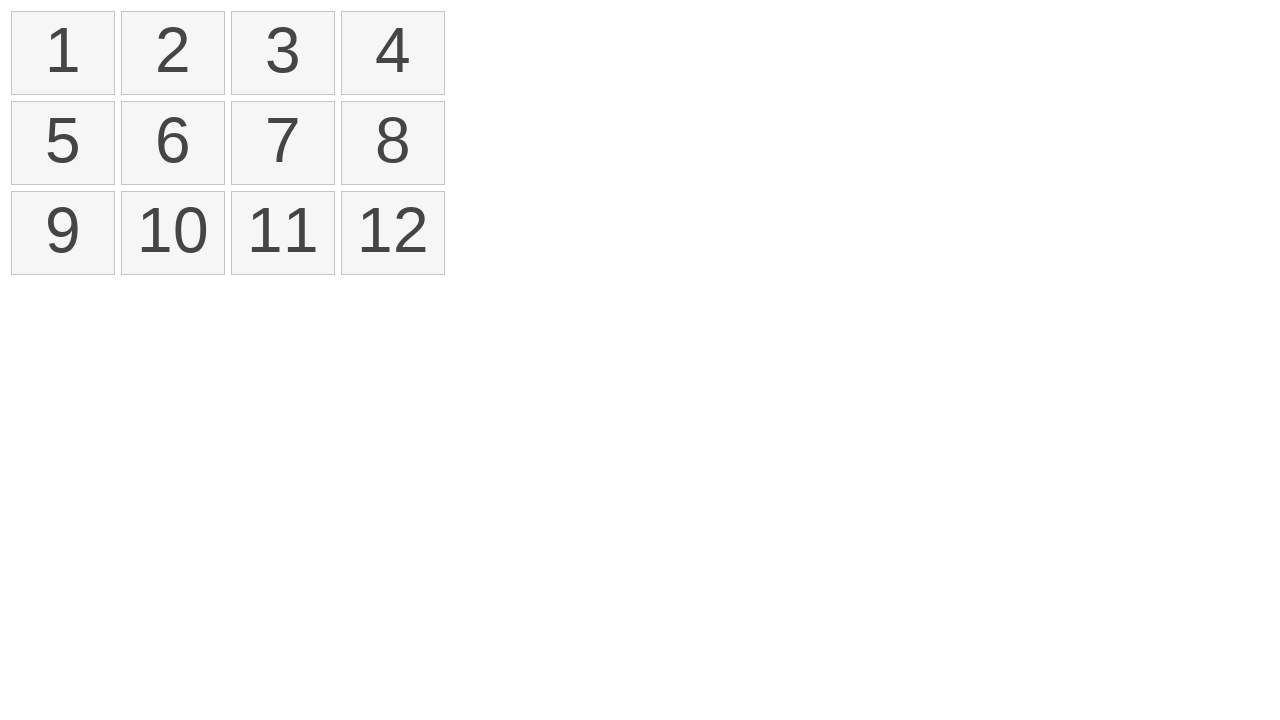

Located fourth item in selectable list
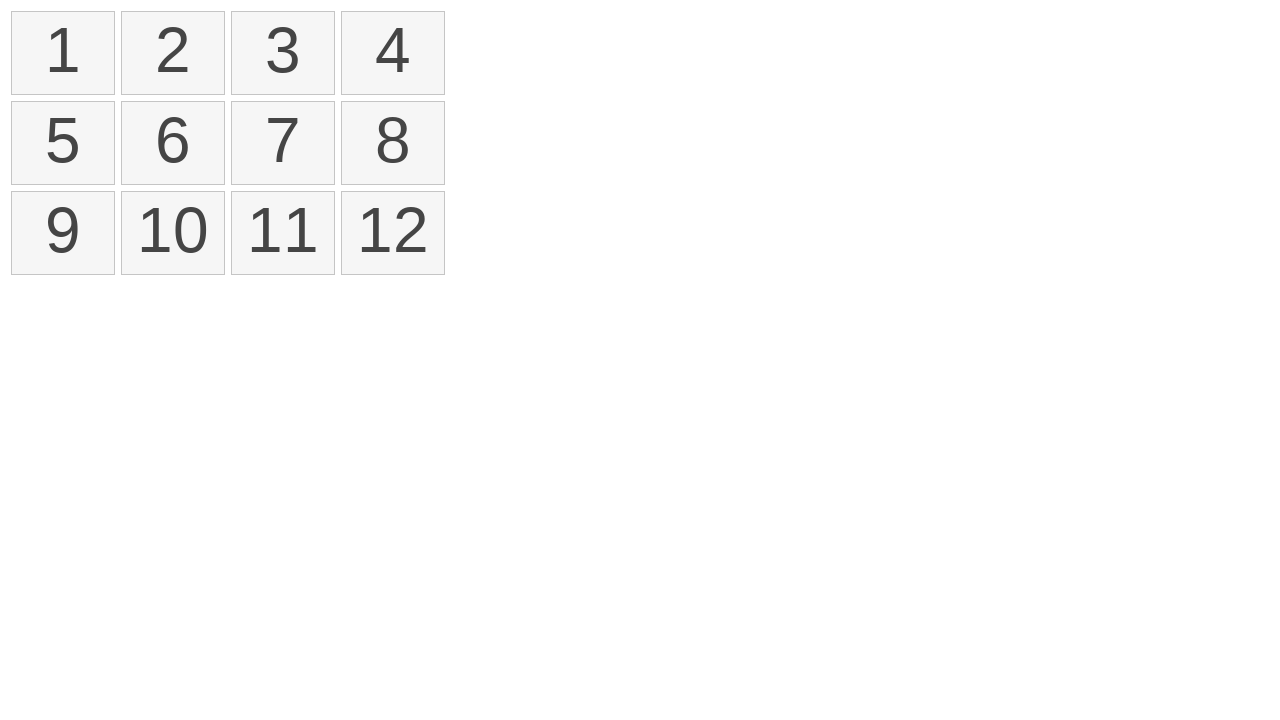

Retrieved bounding box of first item
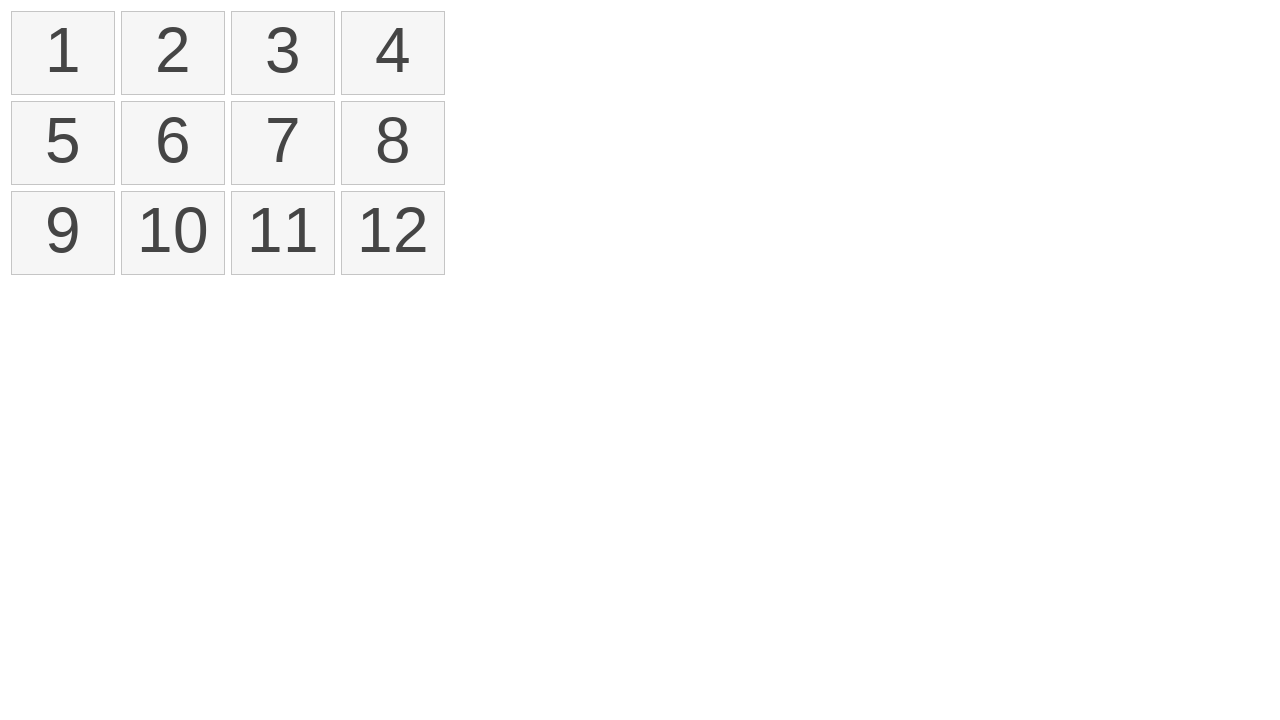

Retrieved bounding box of fourth item
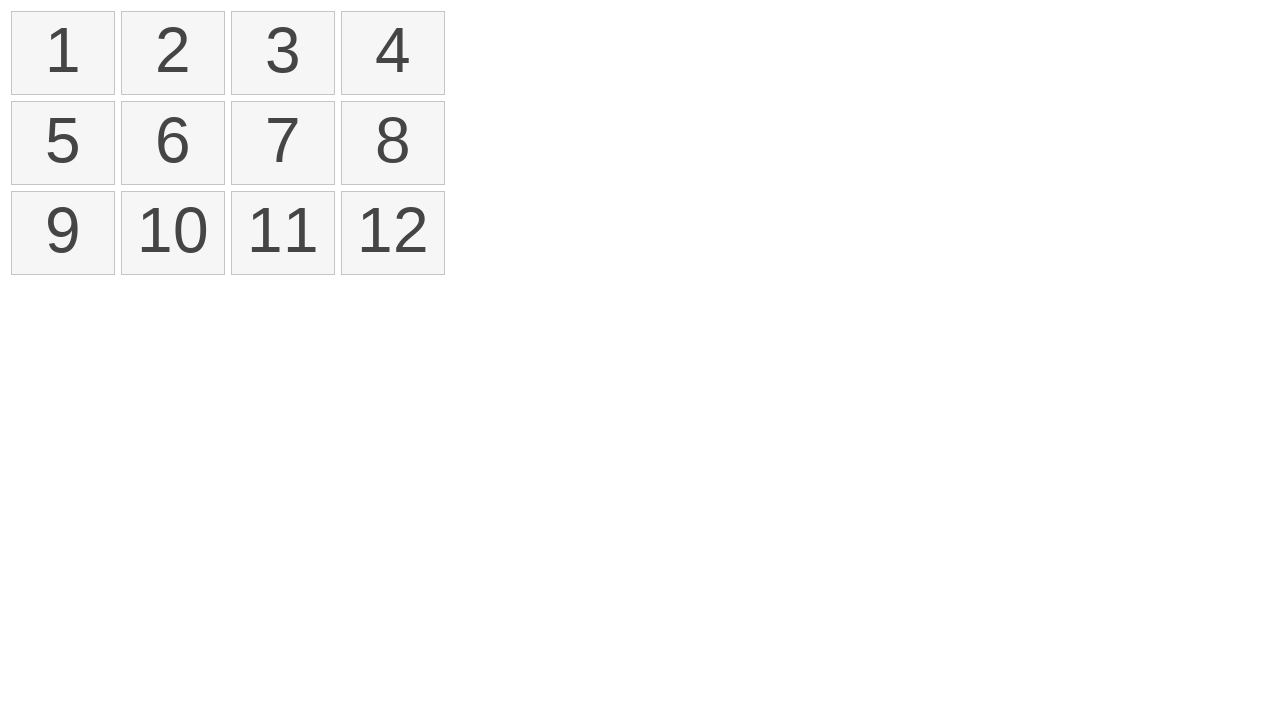

Moved mouse to center of first item at (63, 53)
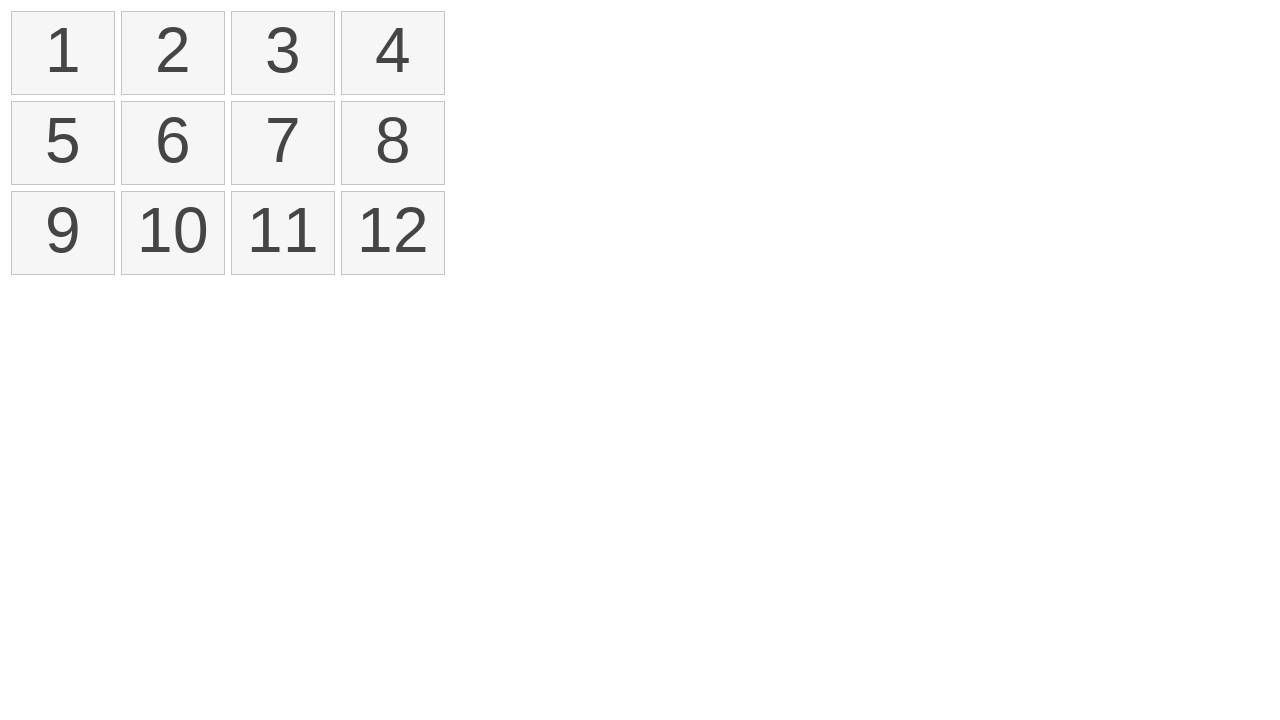

Pressed mouse button down on first item at (63, 53)
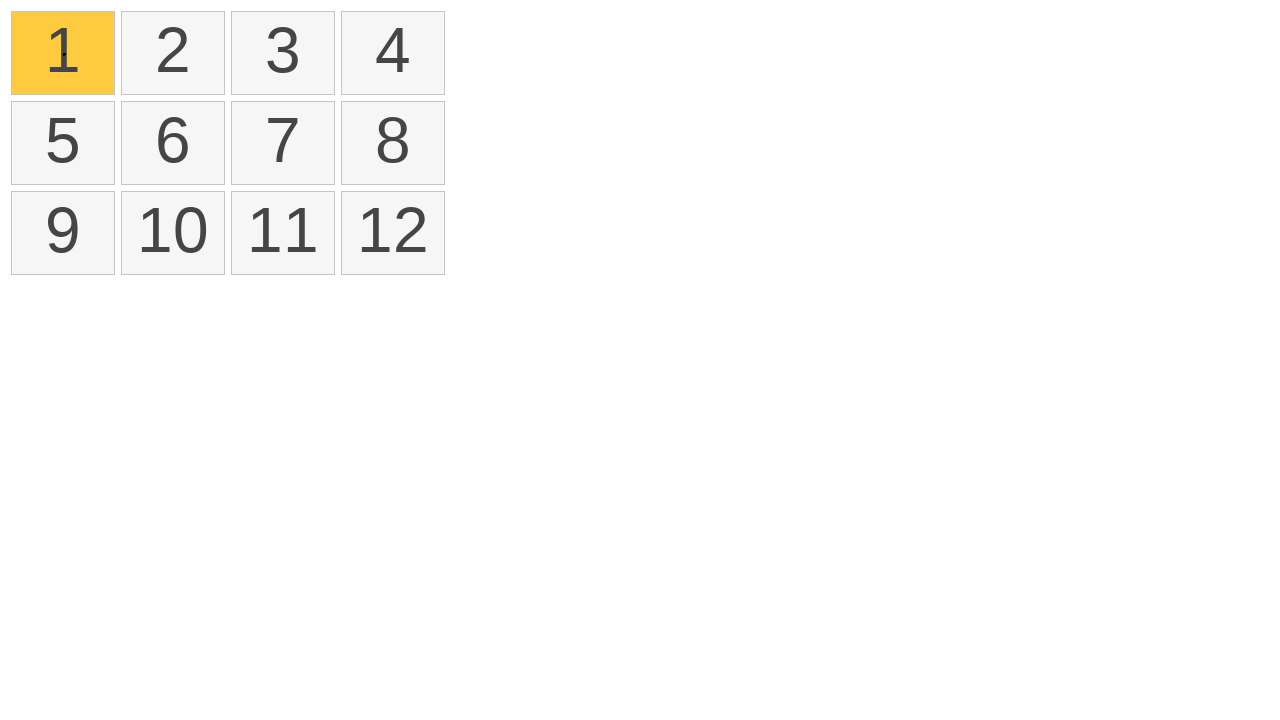

Dragged mouse to center of fourth item while holding button at (393, 53)
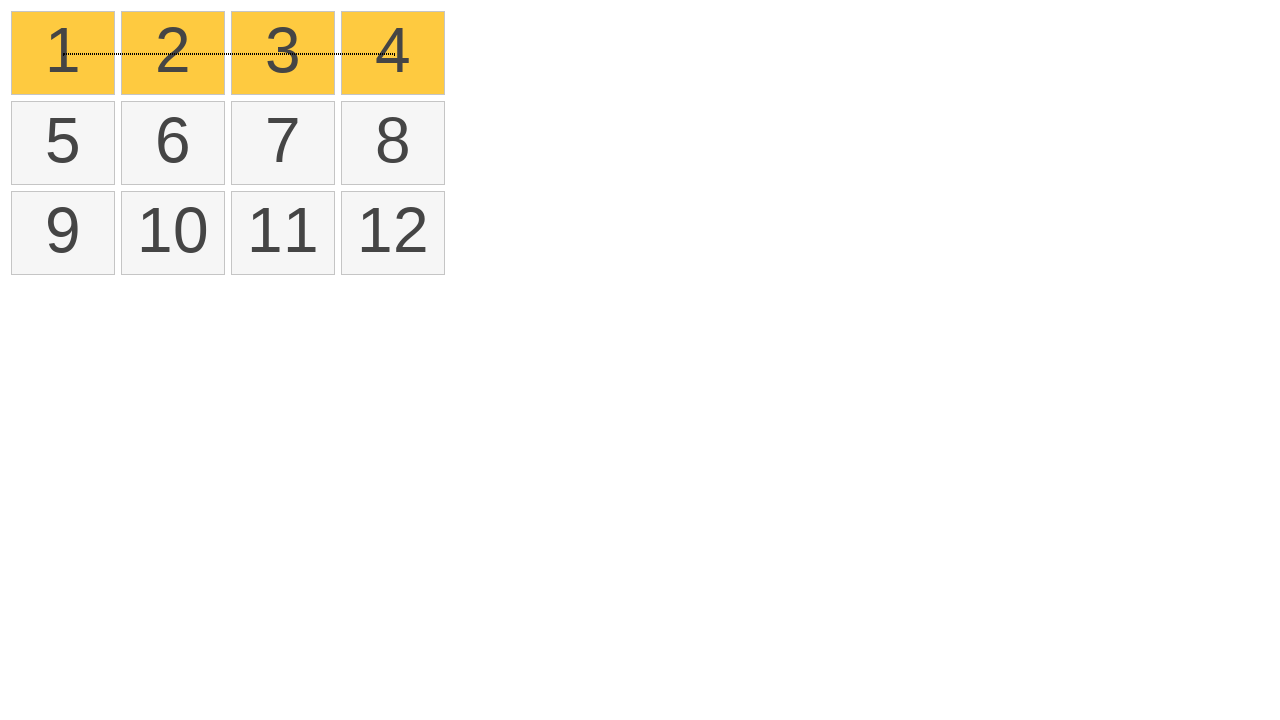

Released mouse button to complete drag selection at (393, 53)
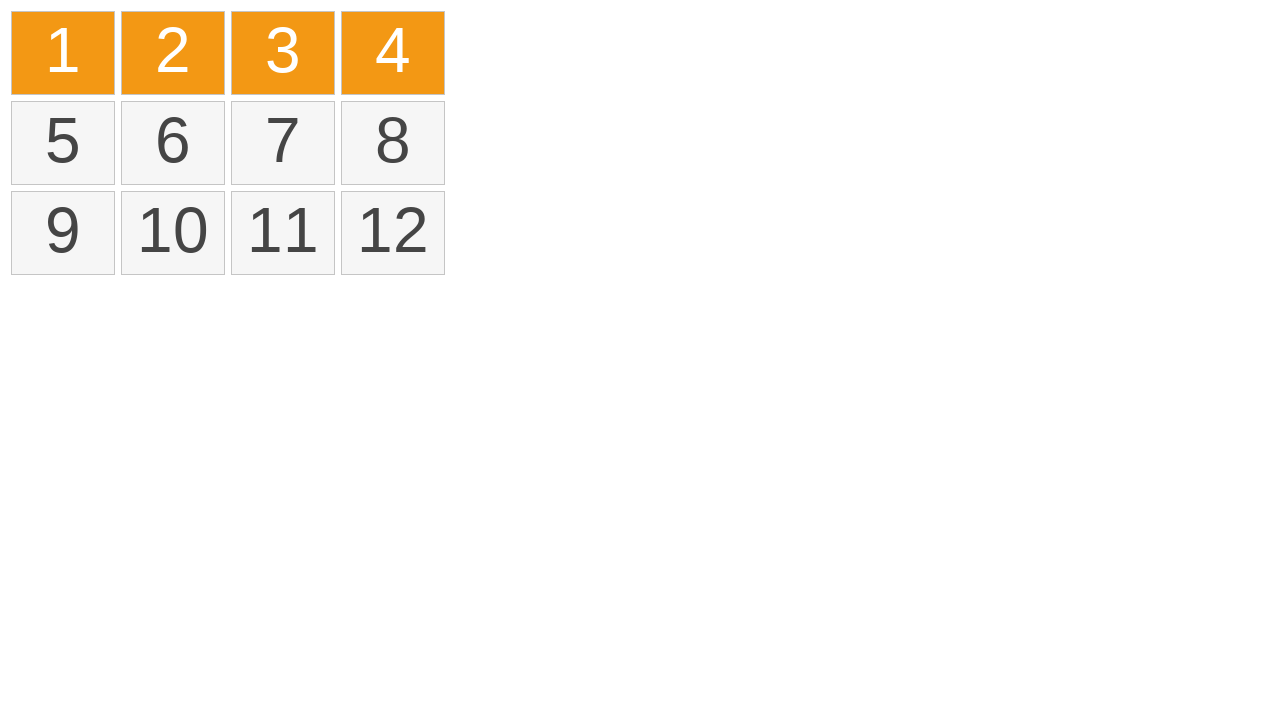

Verified that selected items are now visible with ui-selected class
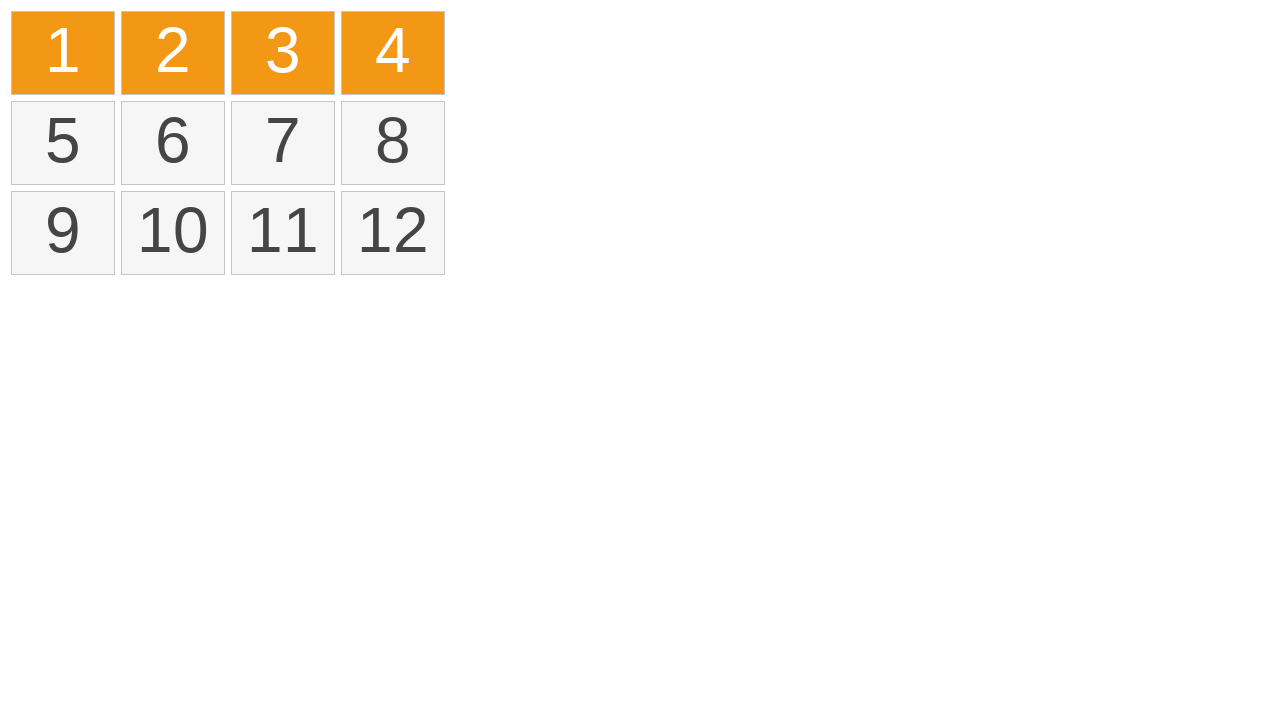

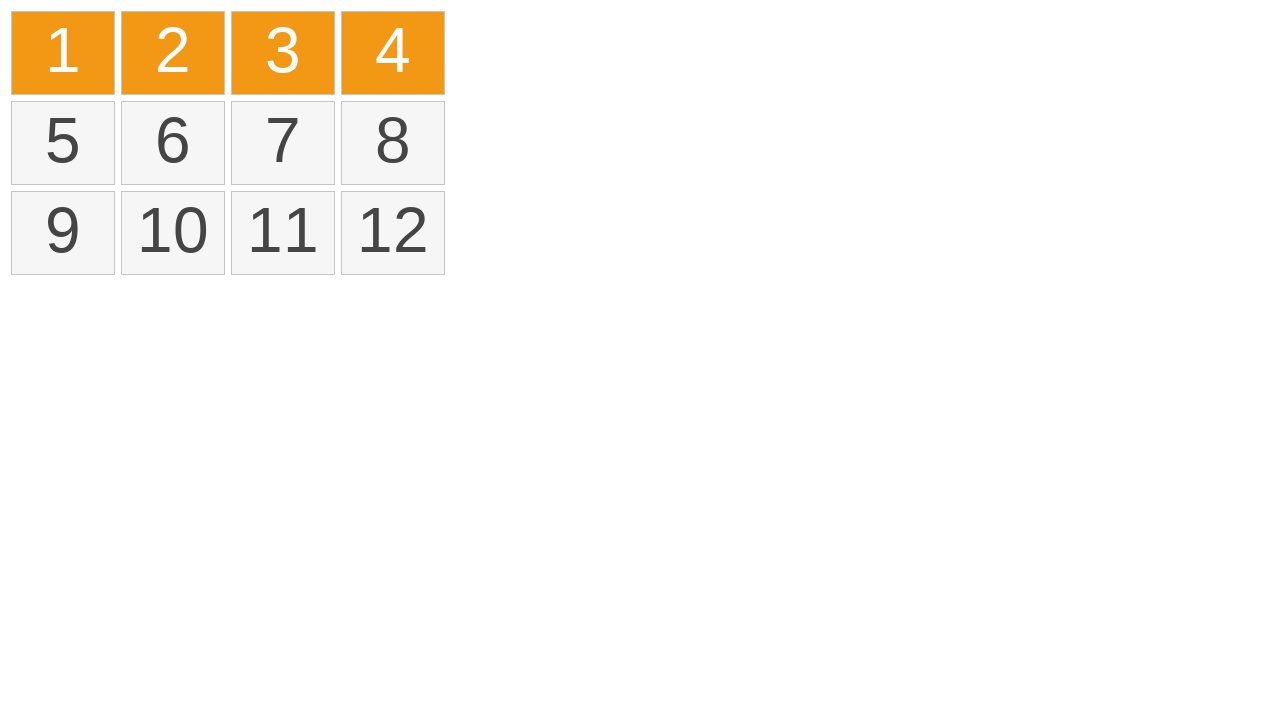